Tests loading both green and blue elements by clicking the combined loading button and verifying the sequential loading states for both colors

Starting URL: https://kristinek.github.io/site/examples/loading_color

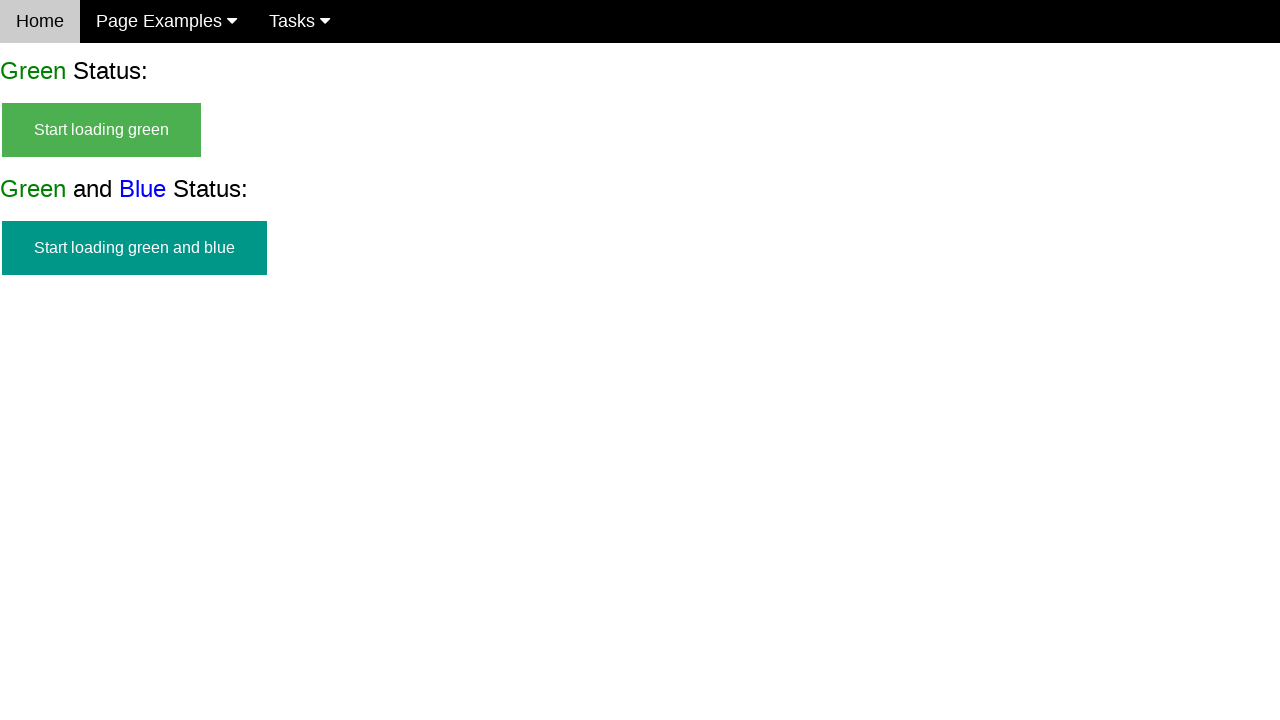

Waited for combined green and blue loading button to be visible
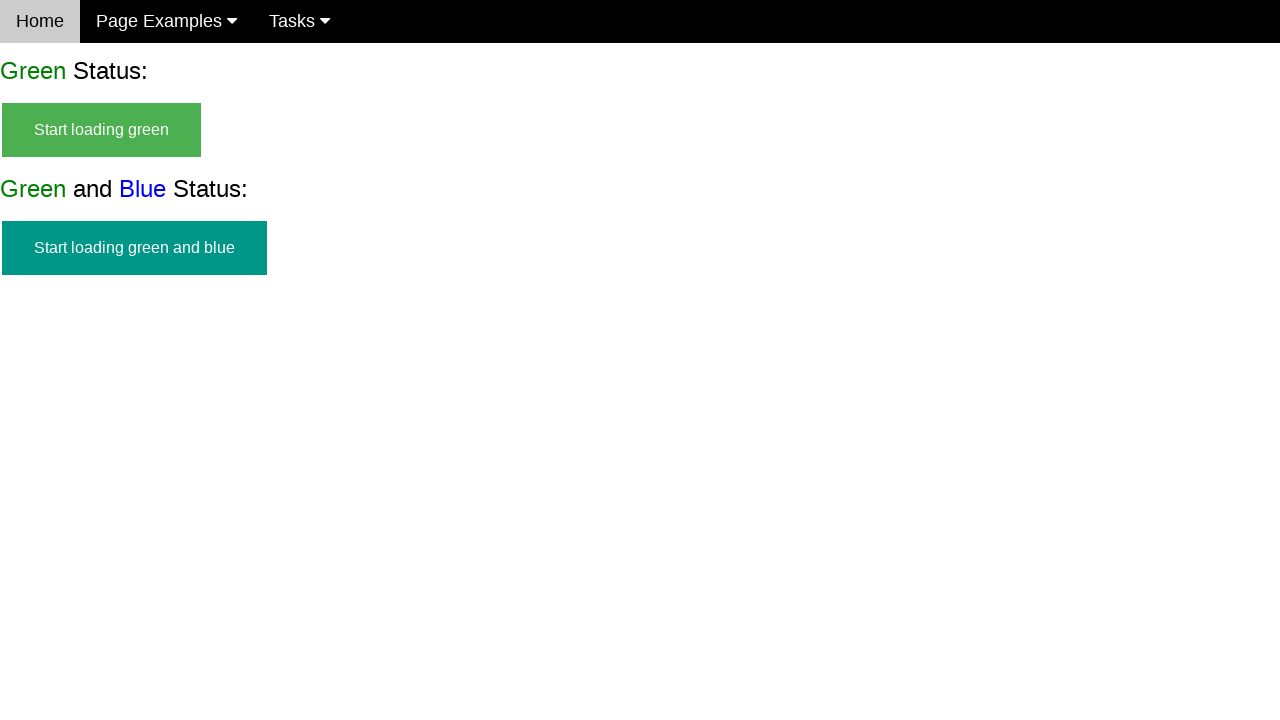

Clicked the combined green and blue loading button at (134, 248) on #start_green_and_blue
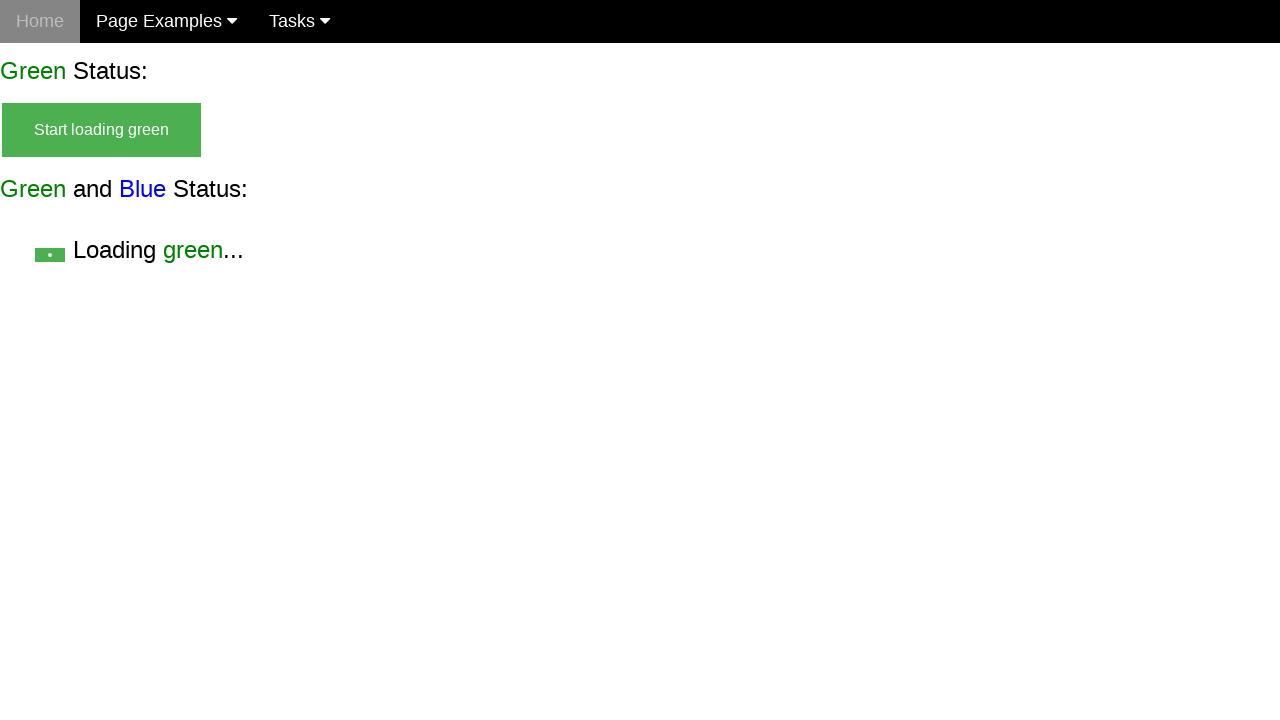

Waited for green-only loading state to appear
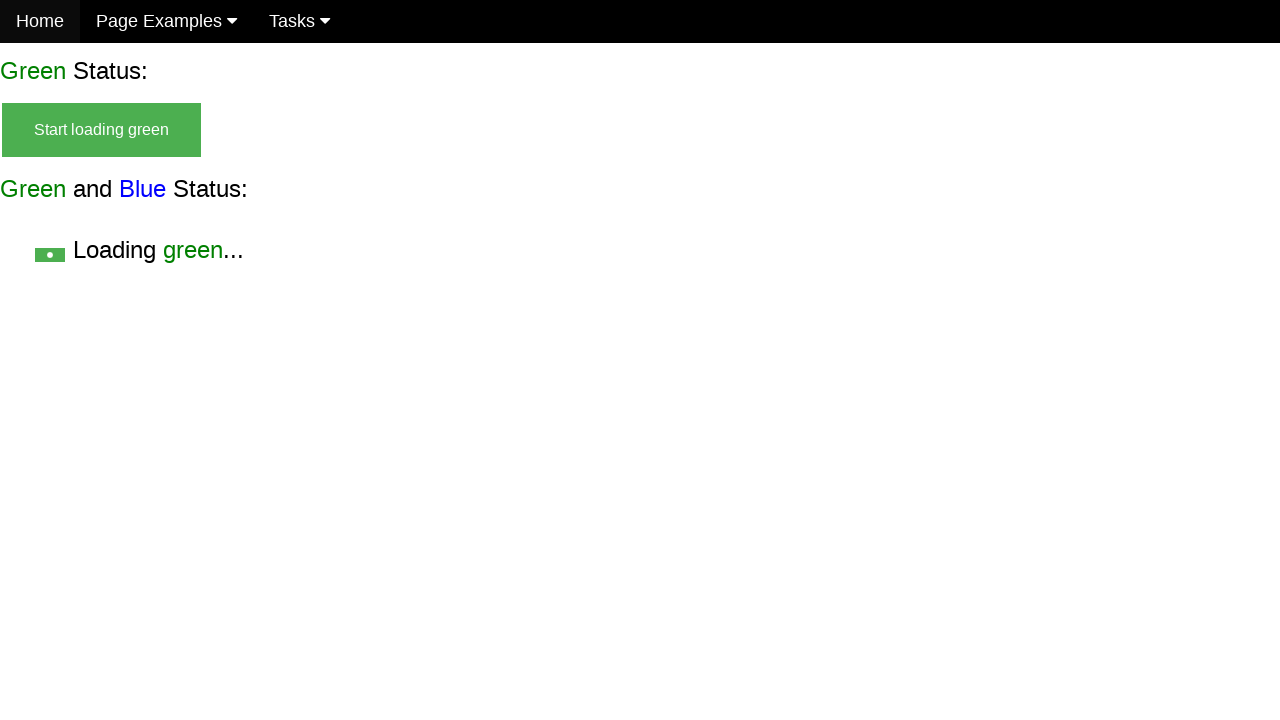

Verified green-only loading text is visible
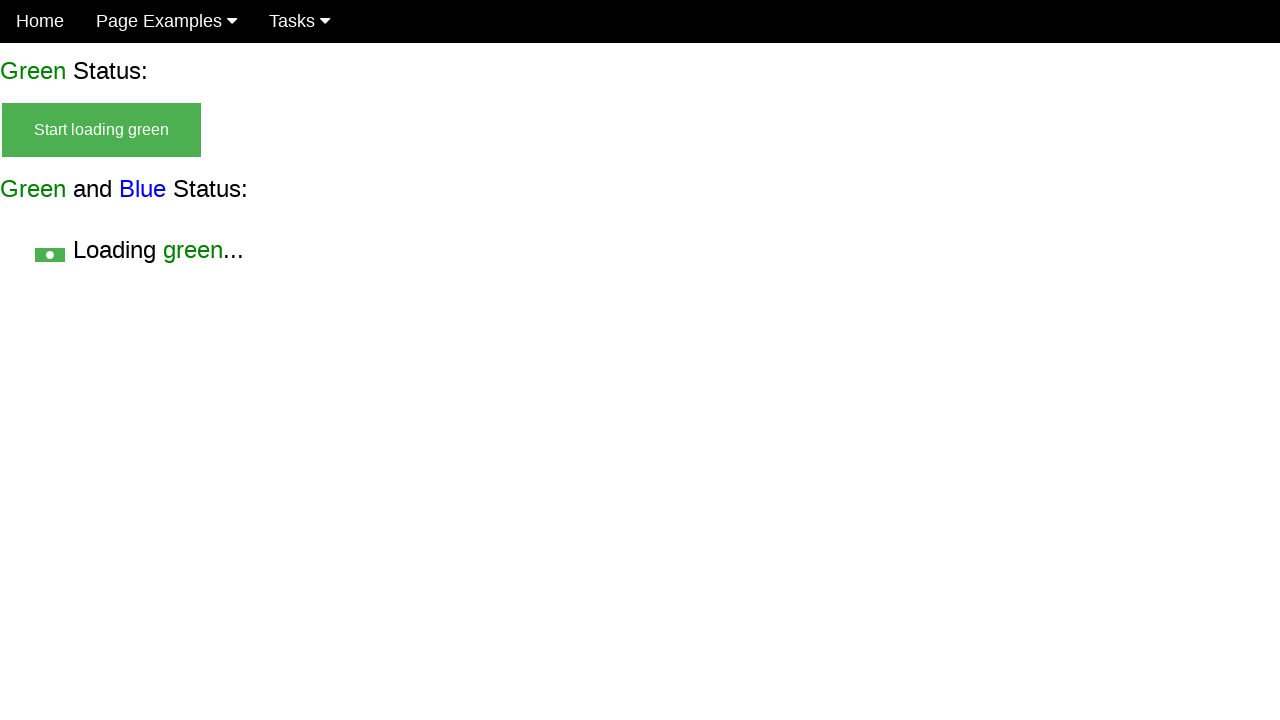

Waited for green and blue loading state to appear
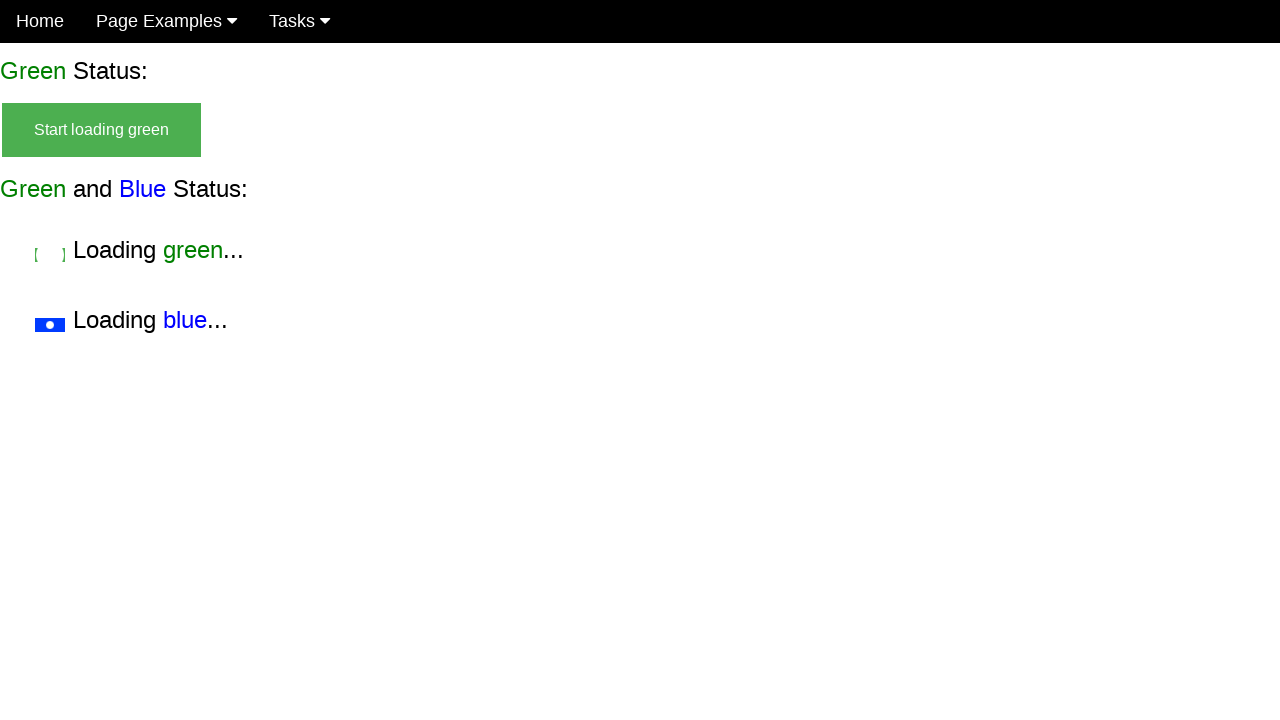

Verified green and blue loading text is visible
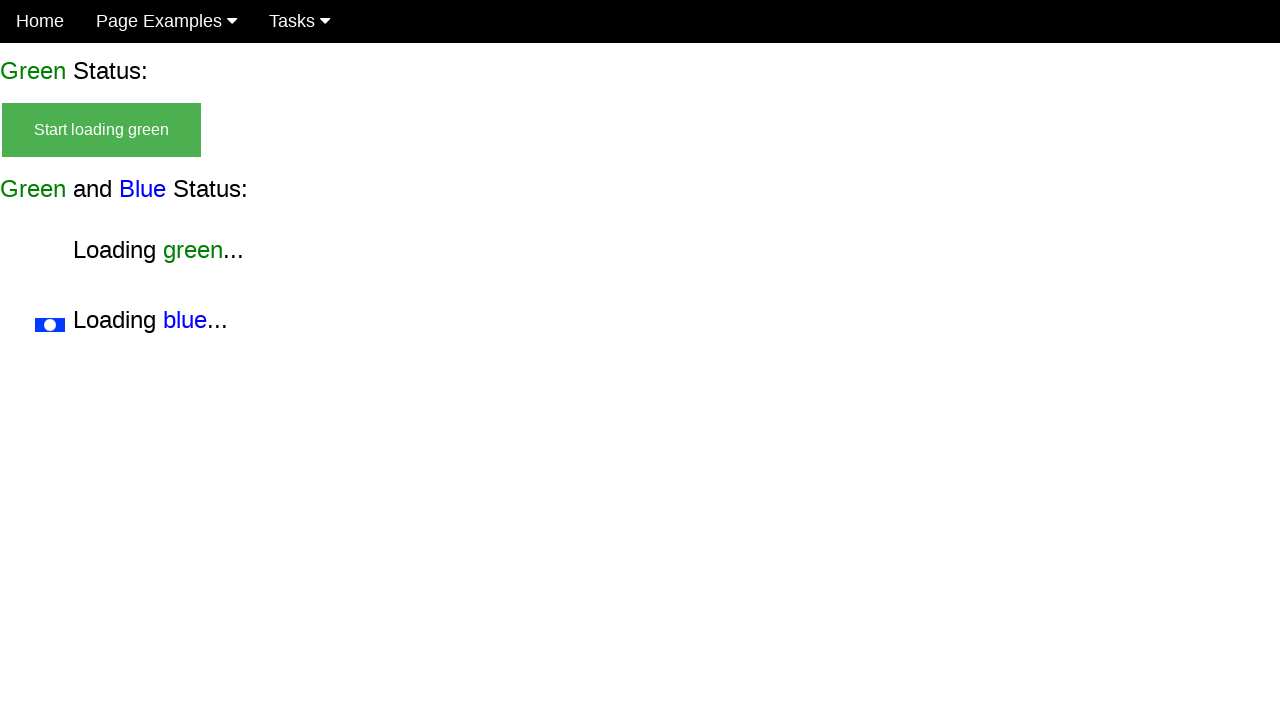

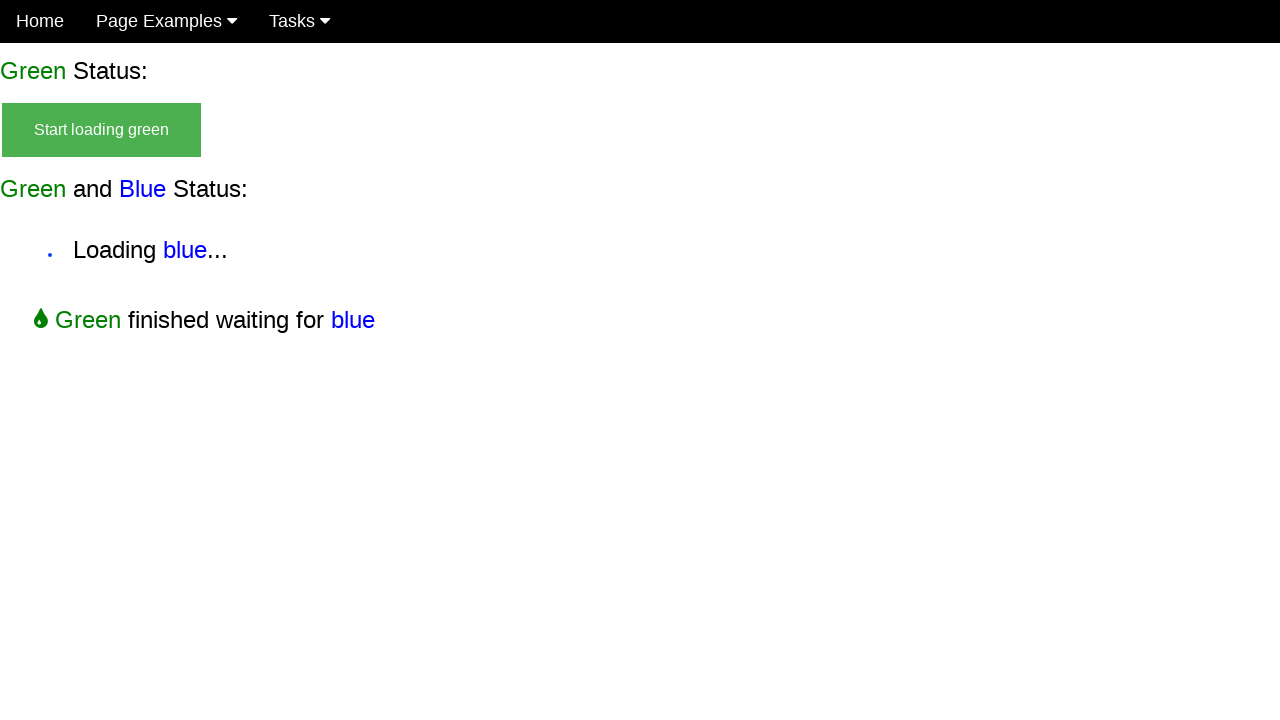